Tests mouse hover and click functionality on a text field container element

Starting URL: https://demoqa.com/tool-tips

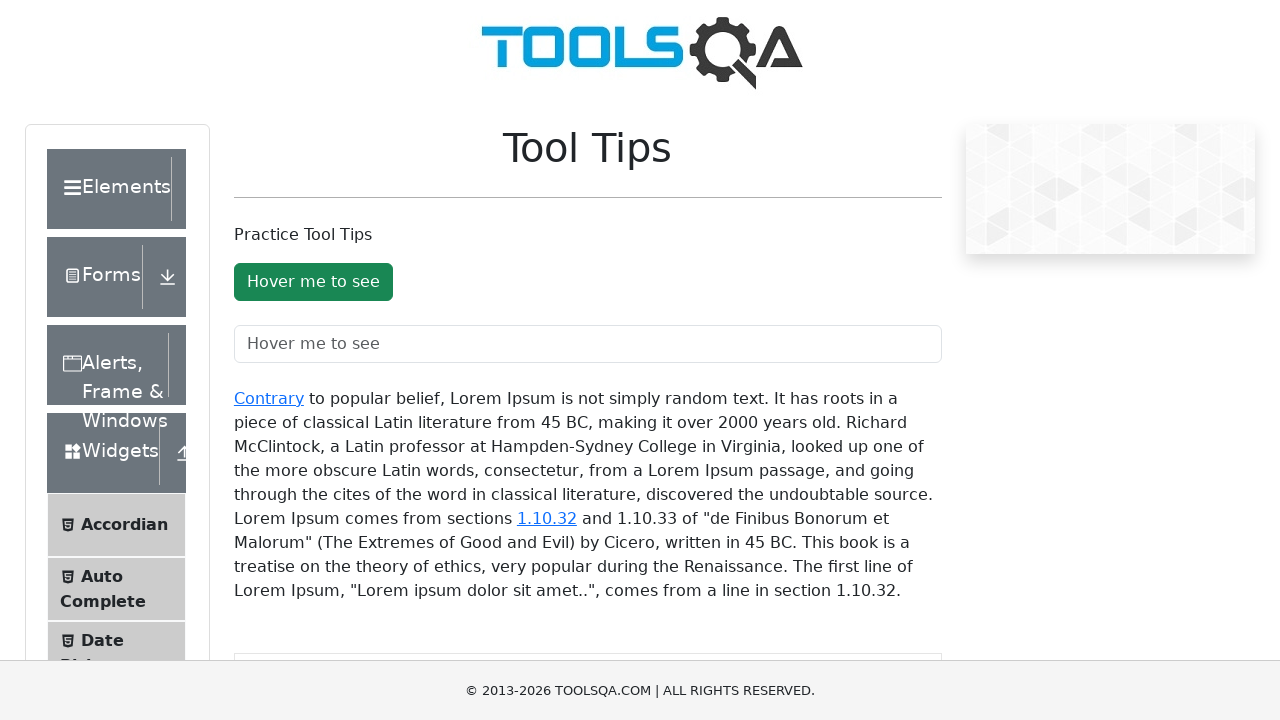

Located text field container element
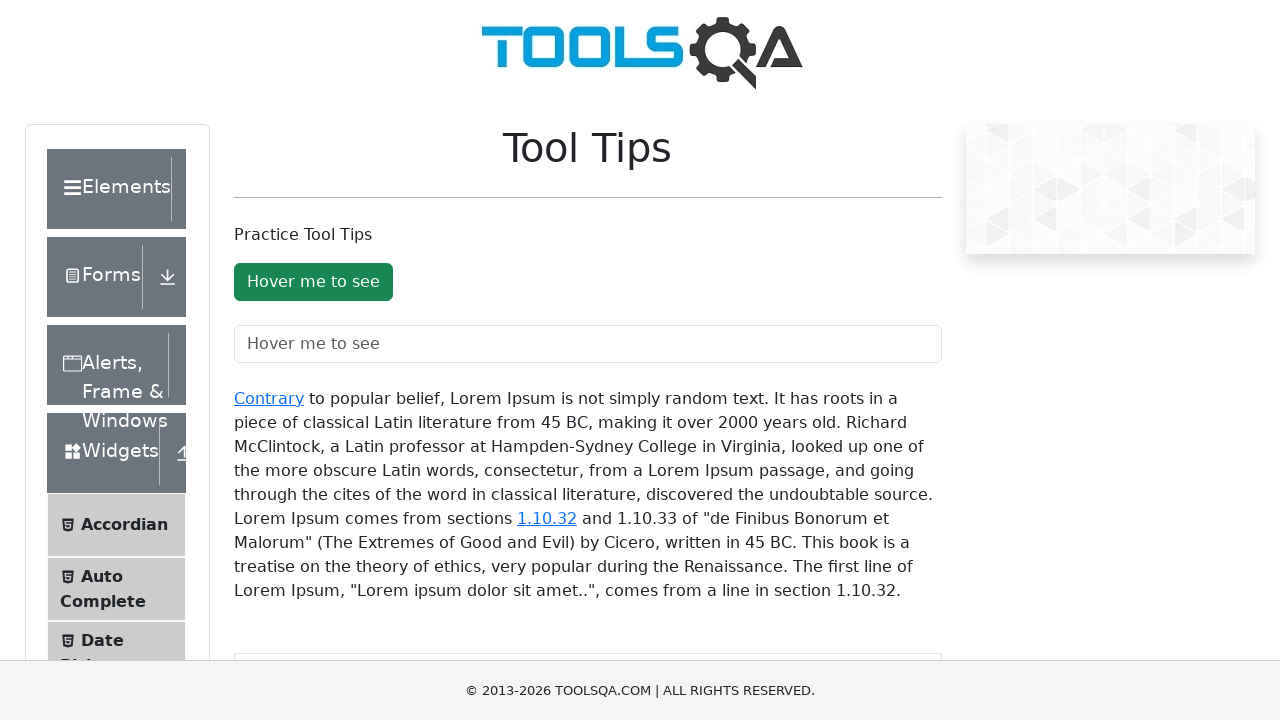

Hovered over text field container to trigger tooltip at (588, 344) on #texFieldToolTopContainer
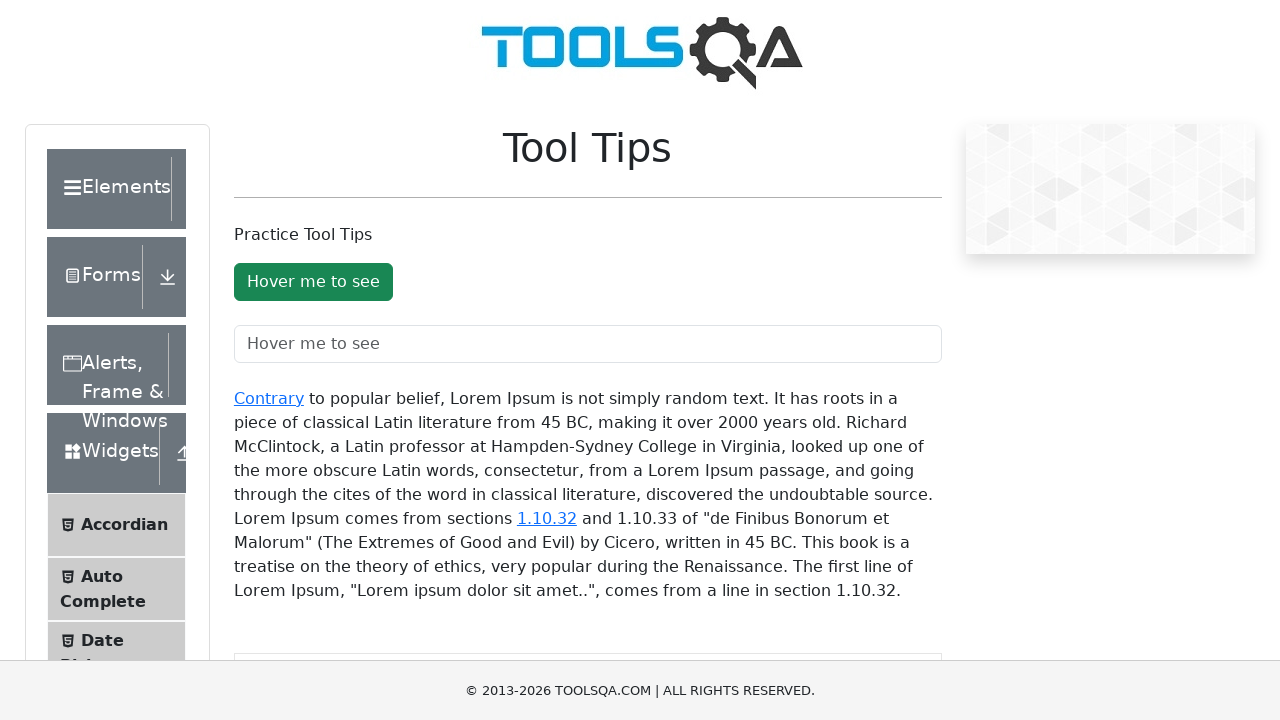

Clicked on text field container element at (588, 344) on #texFieldToolTopContainer
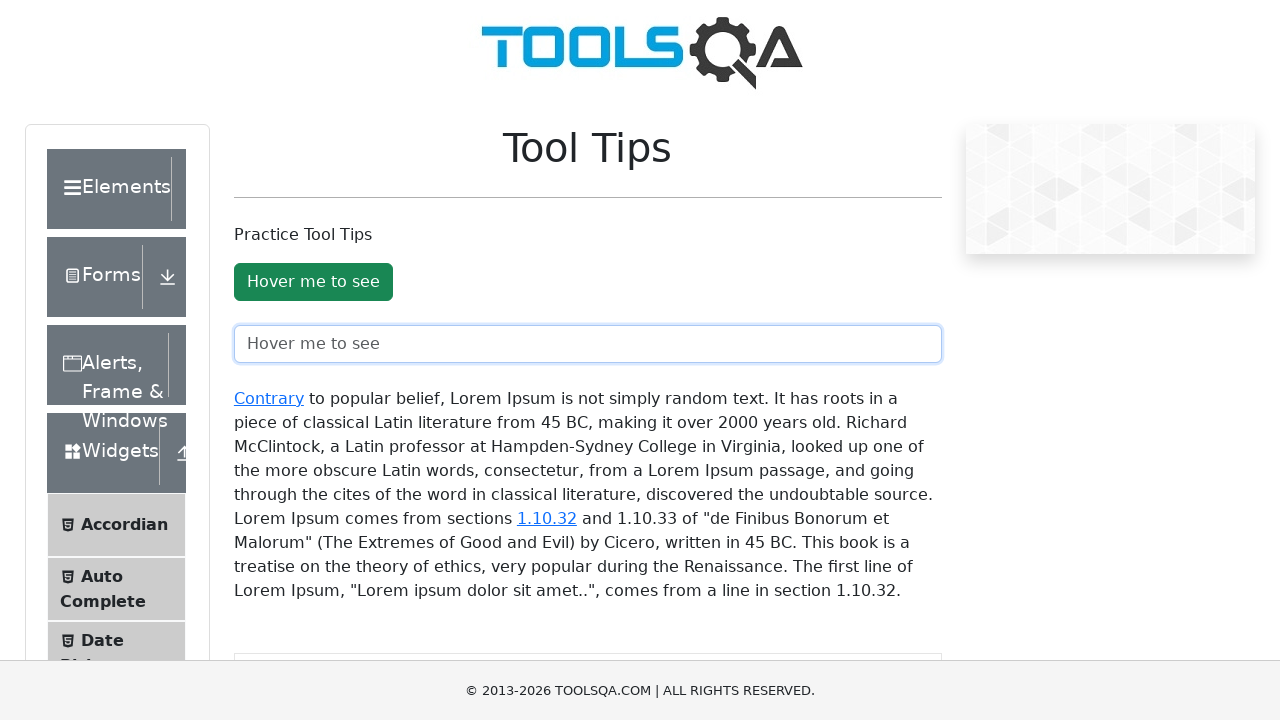

Verified text field is accessible and loaded
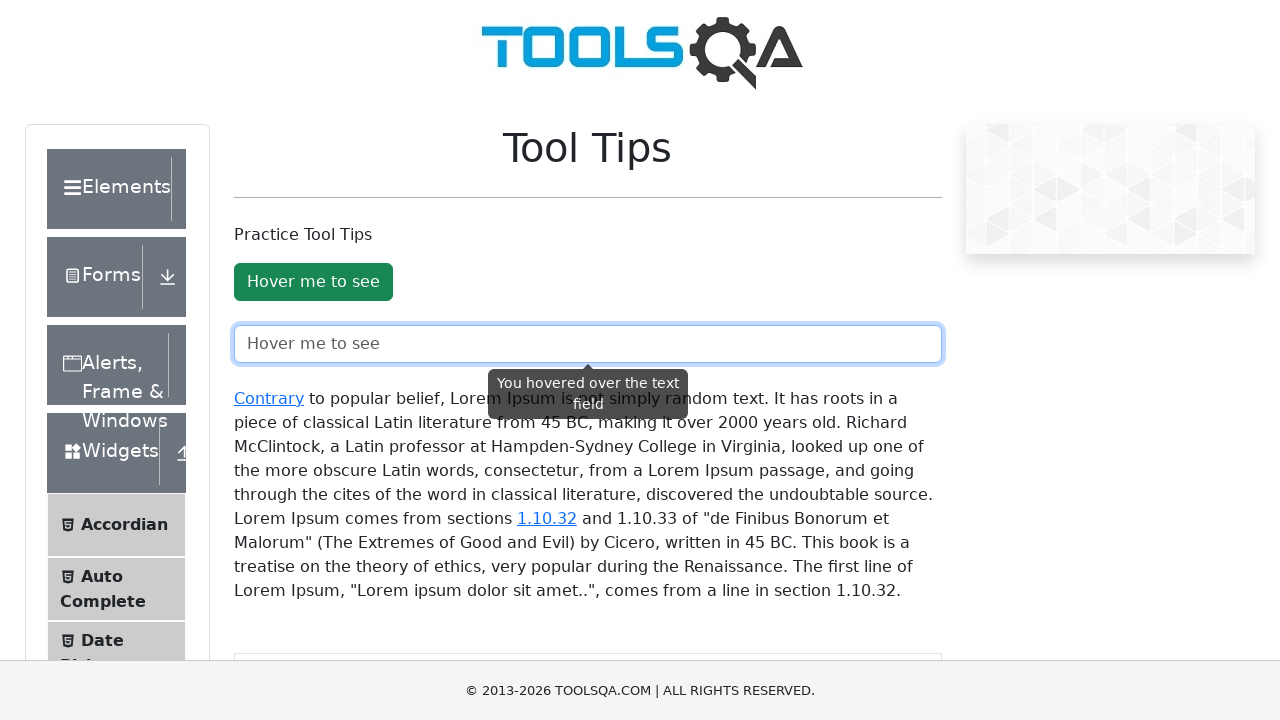

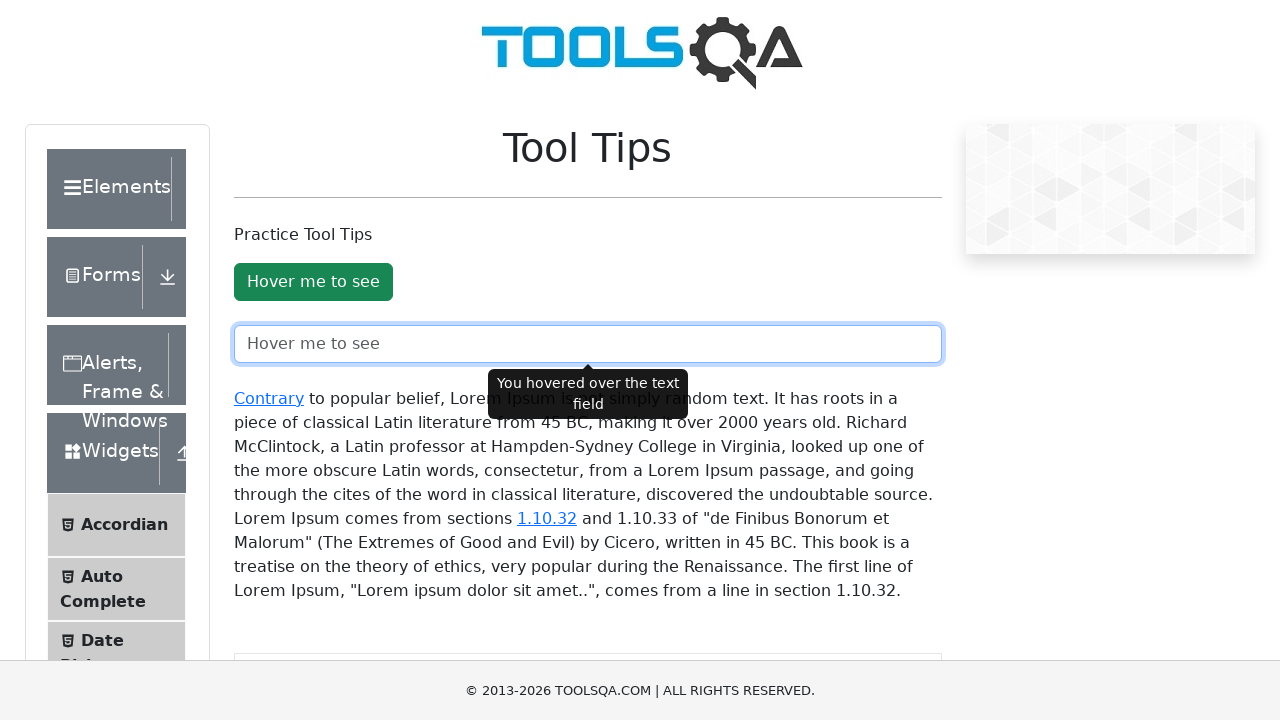